Navigates to YouTube and verifies that the page title contains "youtube"

Starting URL: https://youtube.com

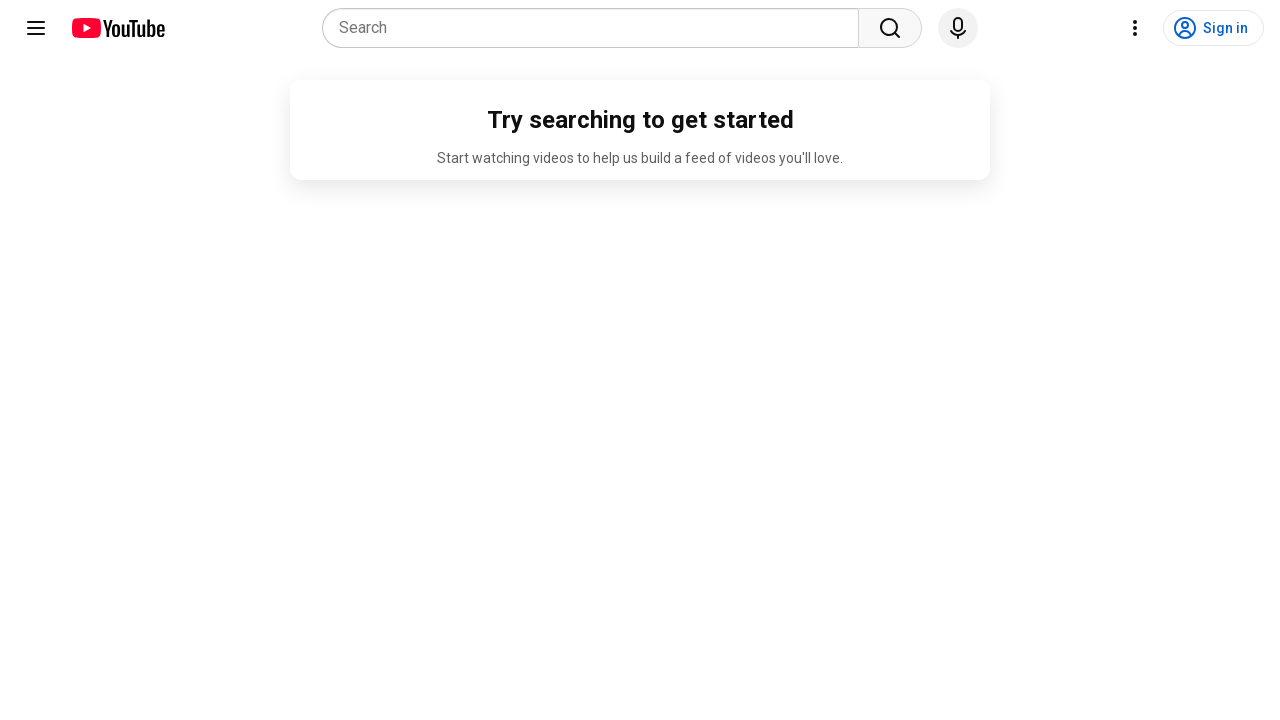

Navigated to https://youtube.com
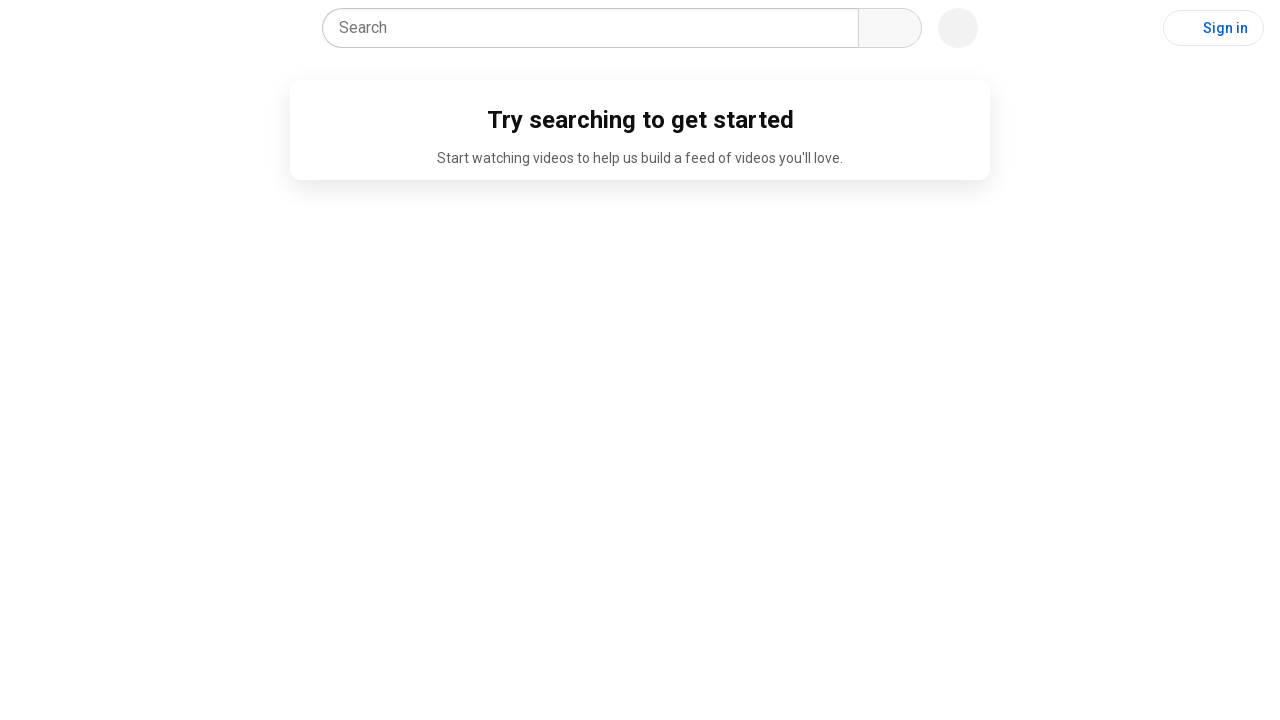

Page reached domcontentloaded state
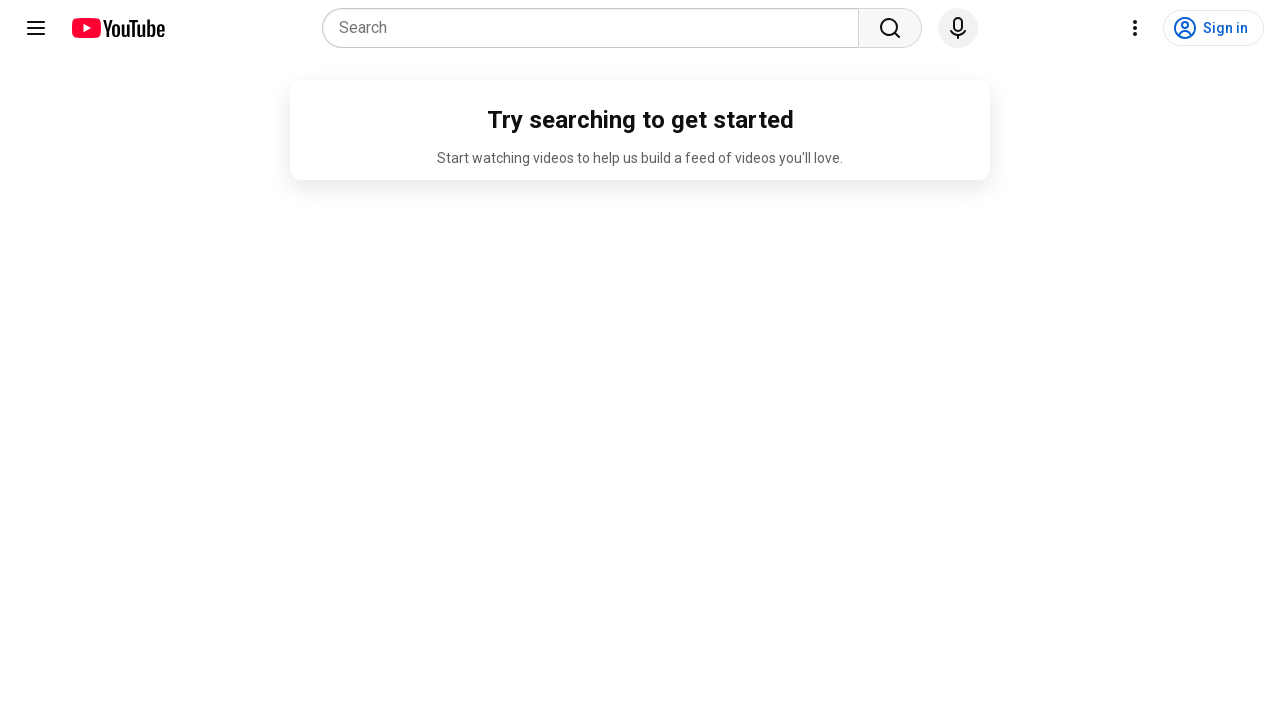

Retrieved page title: 'YouTube'
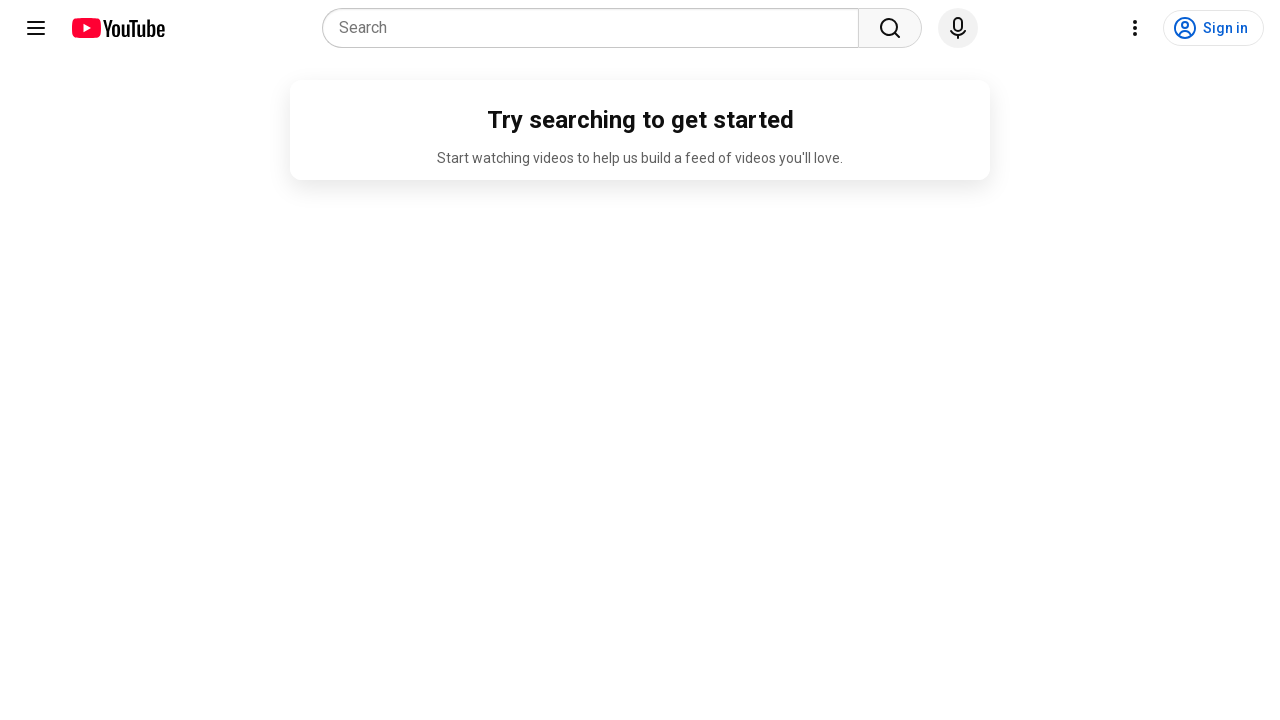

Verified page title contains 'youtube'
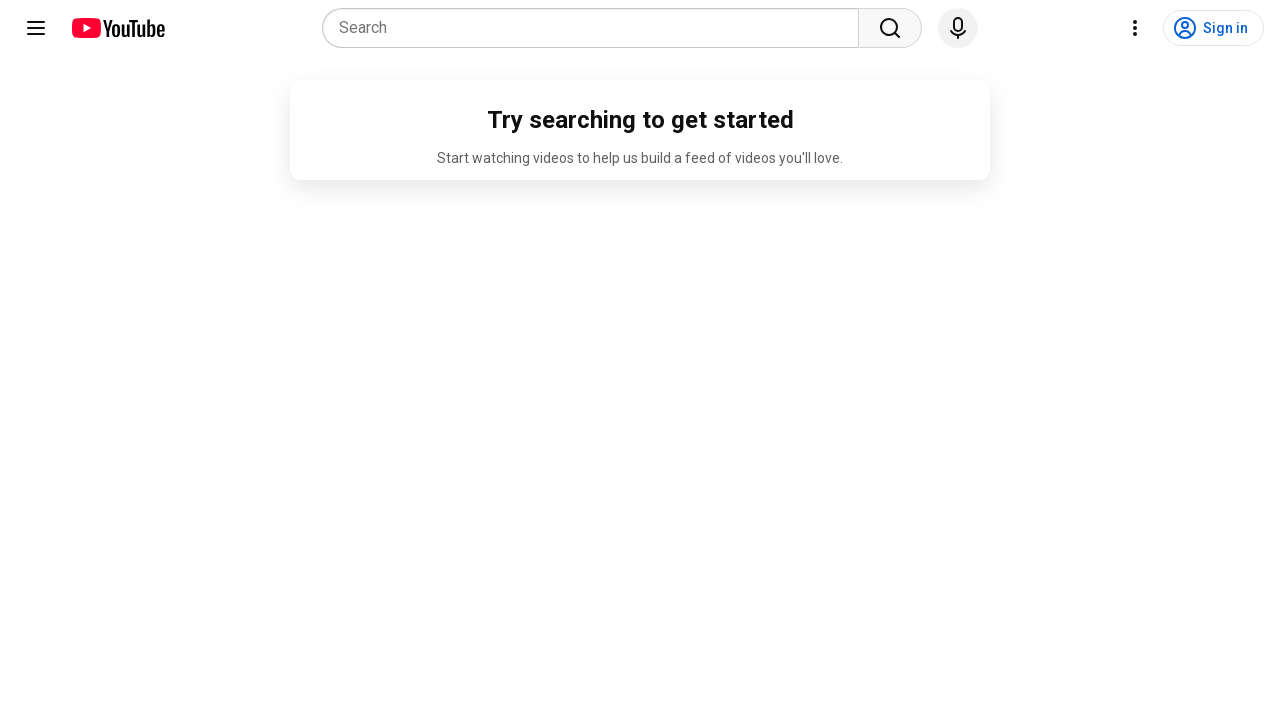

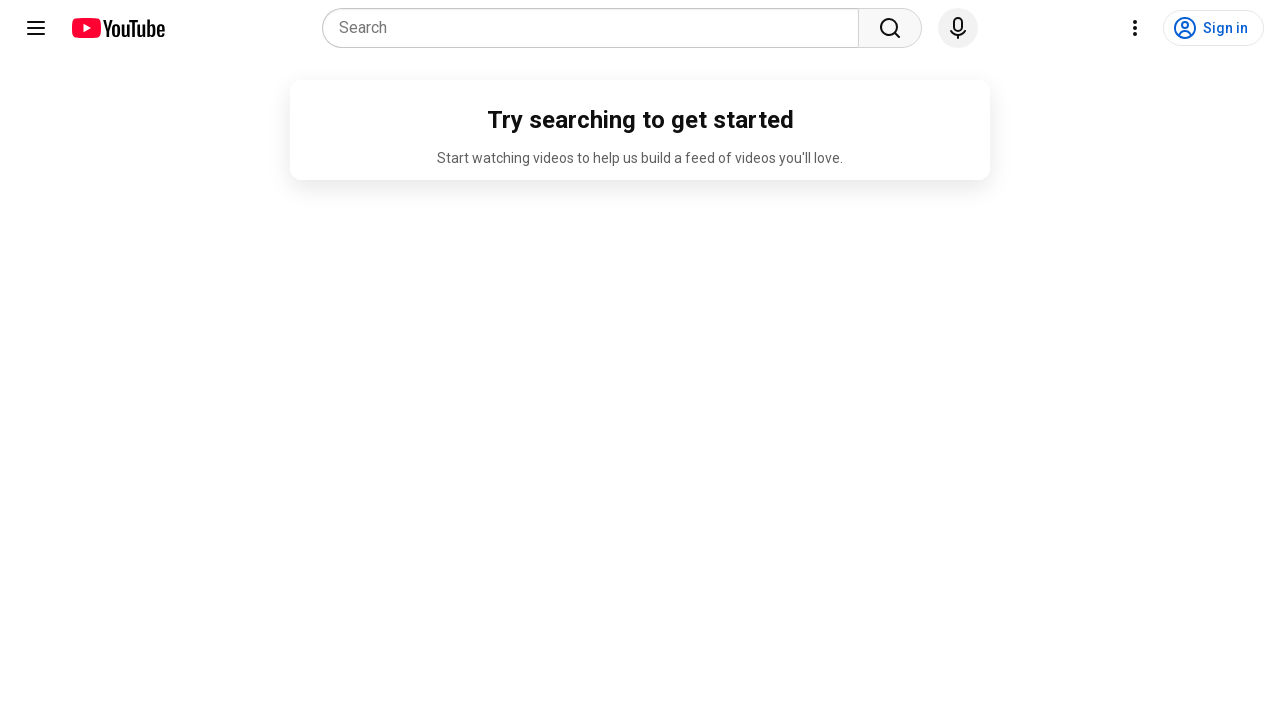